Tests the Add/Remove Elements functionality by navigating to the page, clicking the Add Element button to create a Delete button, then verifying it appears. Also tests removing the element.

Starting URL: https://the-internet.herokuapp.com/

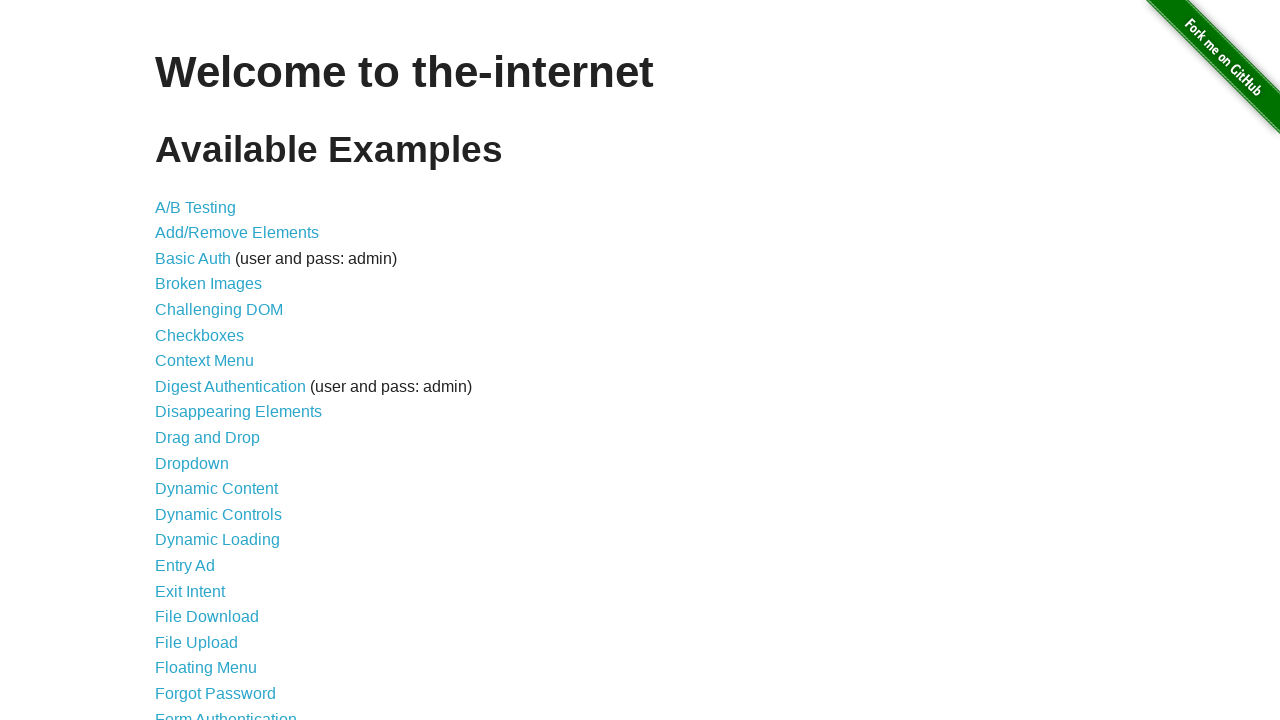

Clicked on Add/Remove Elements link at (237, 233) on xpath=//a[normalize-space()='Add/Remove Elements']
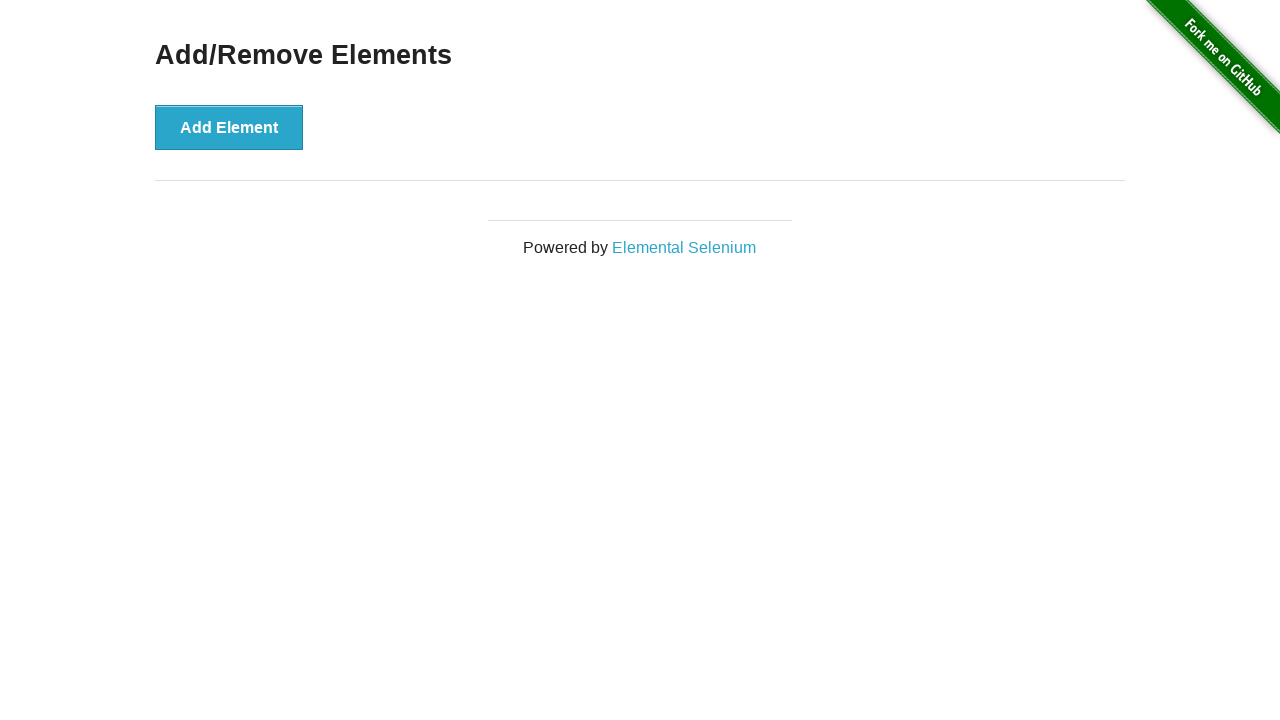

Add/Remove Elements page loaded and Add Element button is visible
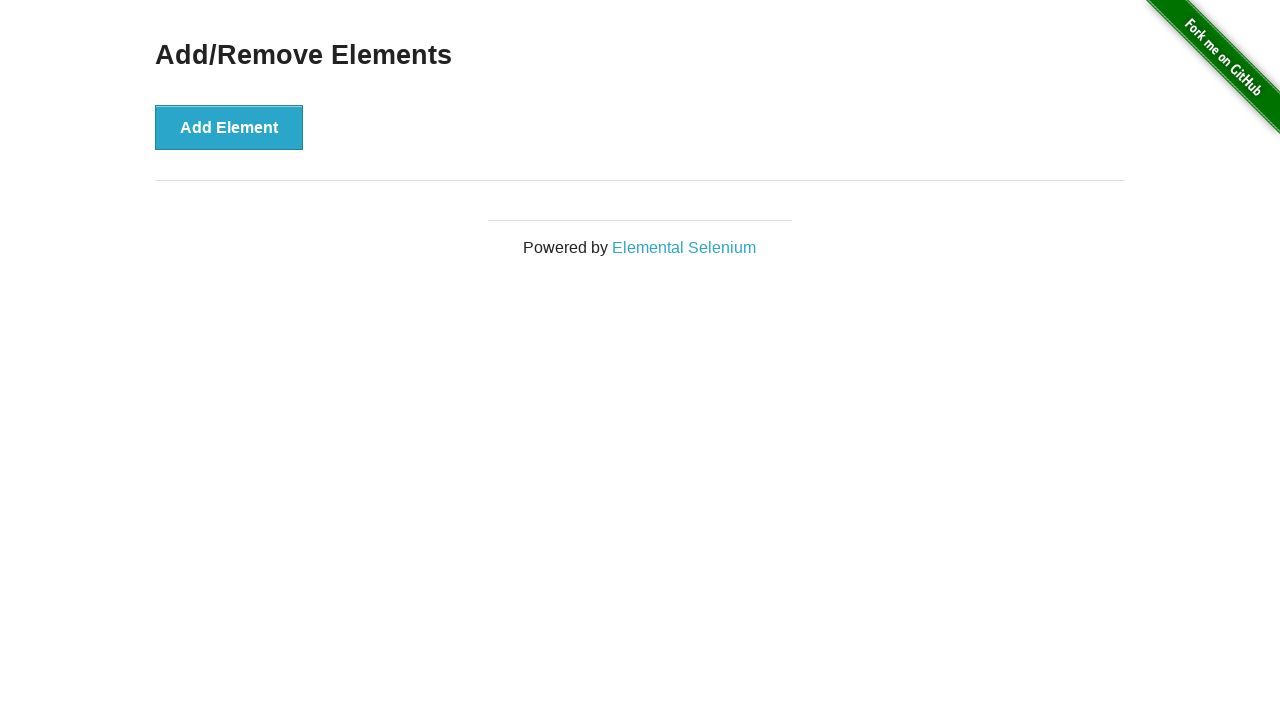

Clicked Add Element button to create a new Delete button at (229, 127) on xpath=//button[normalize-space()='Add Element']
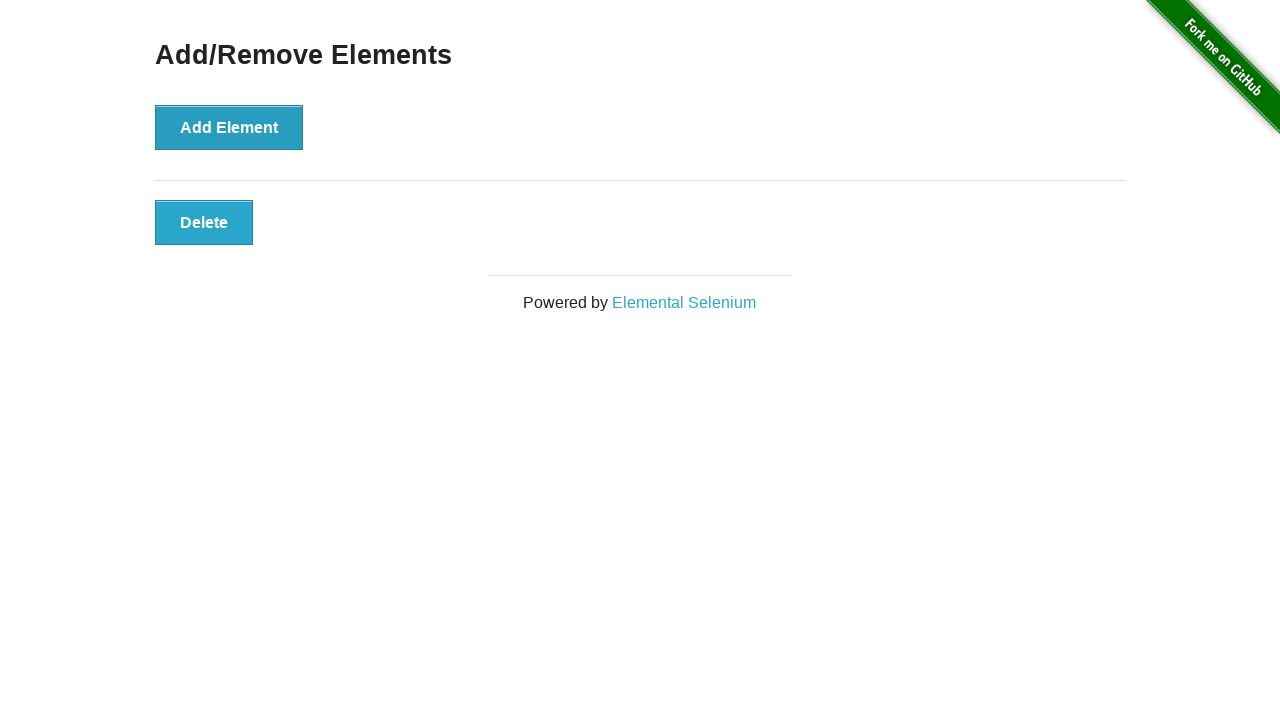

Delete button appeared on the page
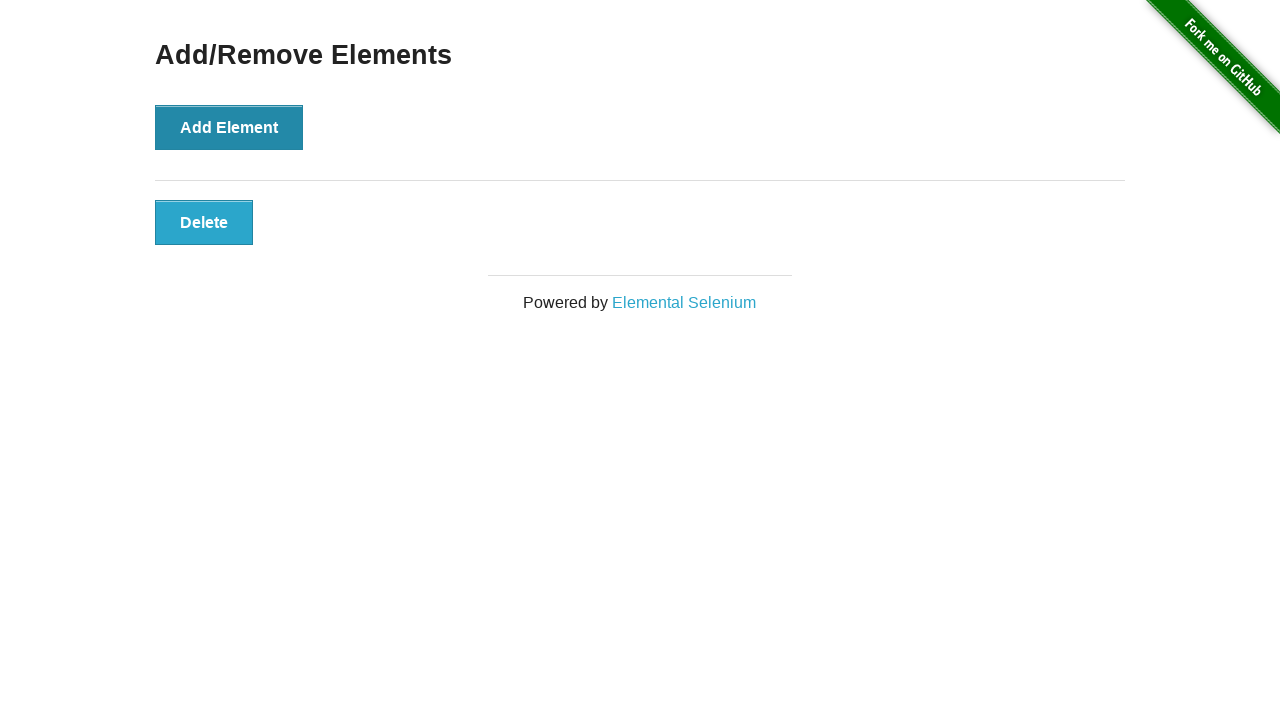

Clicked Delete button to remove the element at (204, 222) on xpath=//button[normalize-space()='Delete']
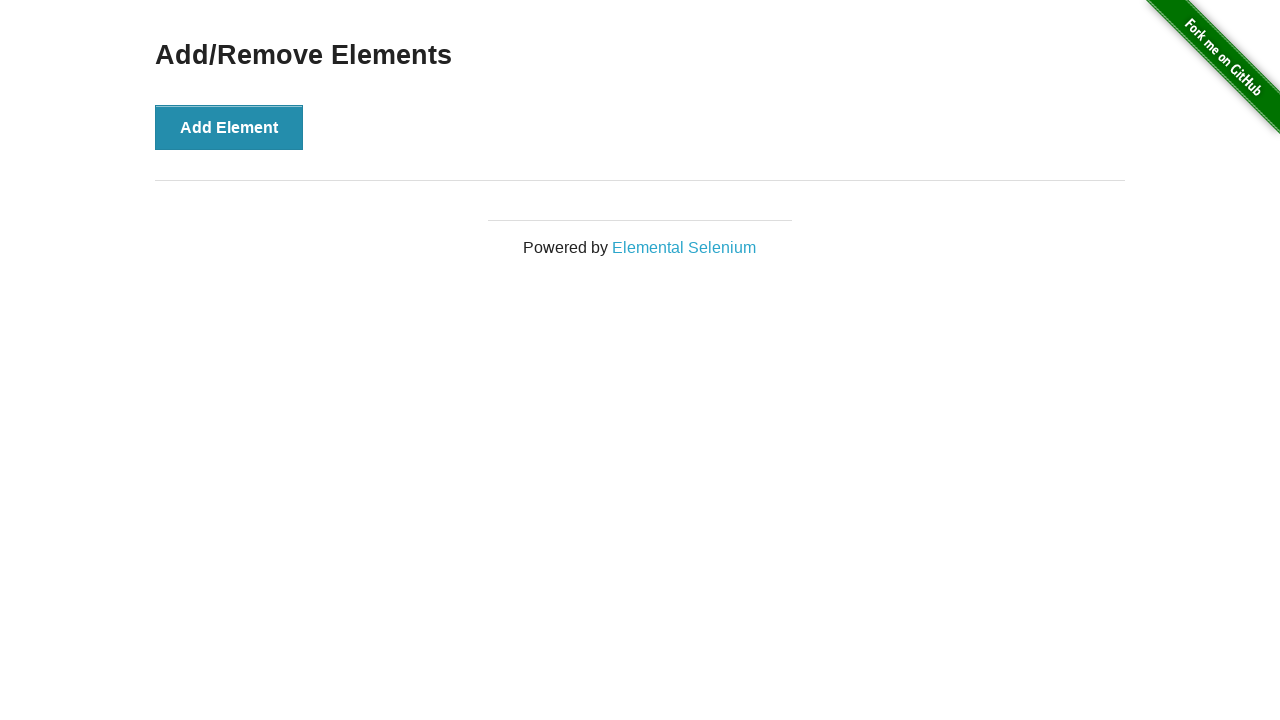

Waited for DOM update after element removal
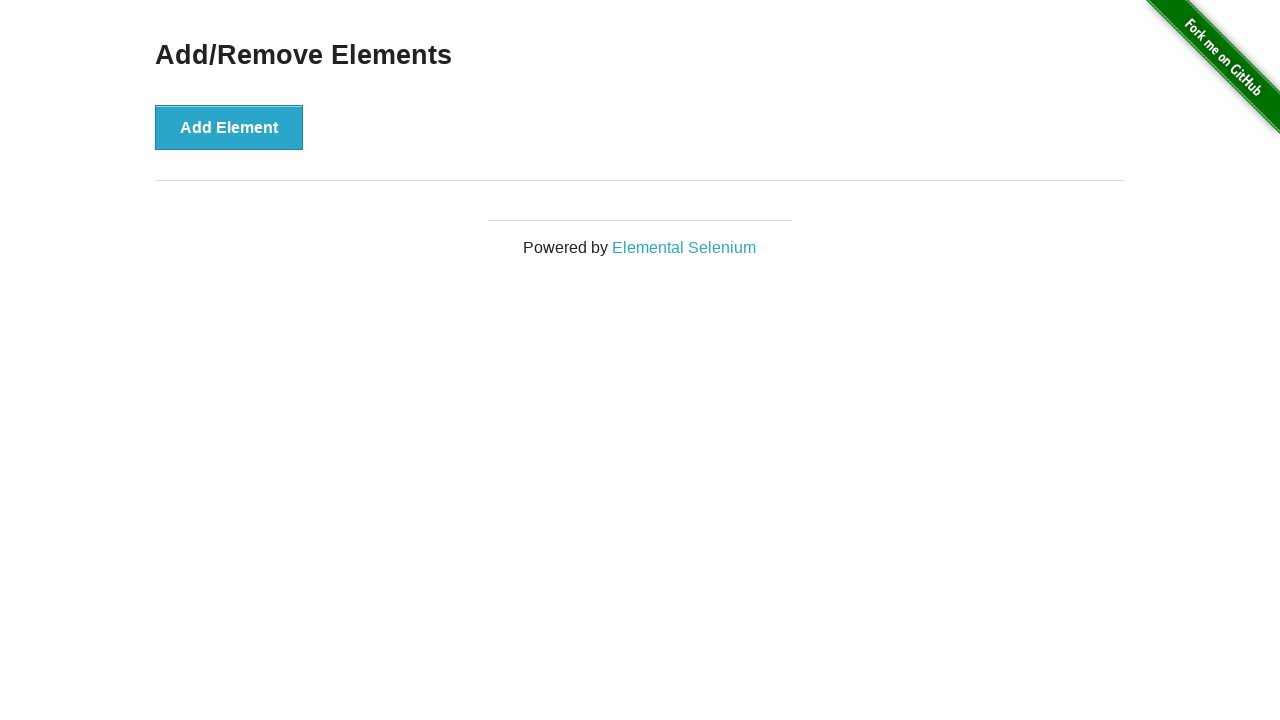

Verified that Delete button is no longer present on the page
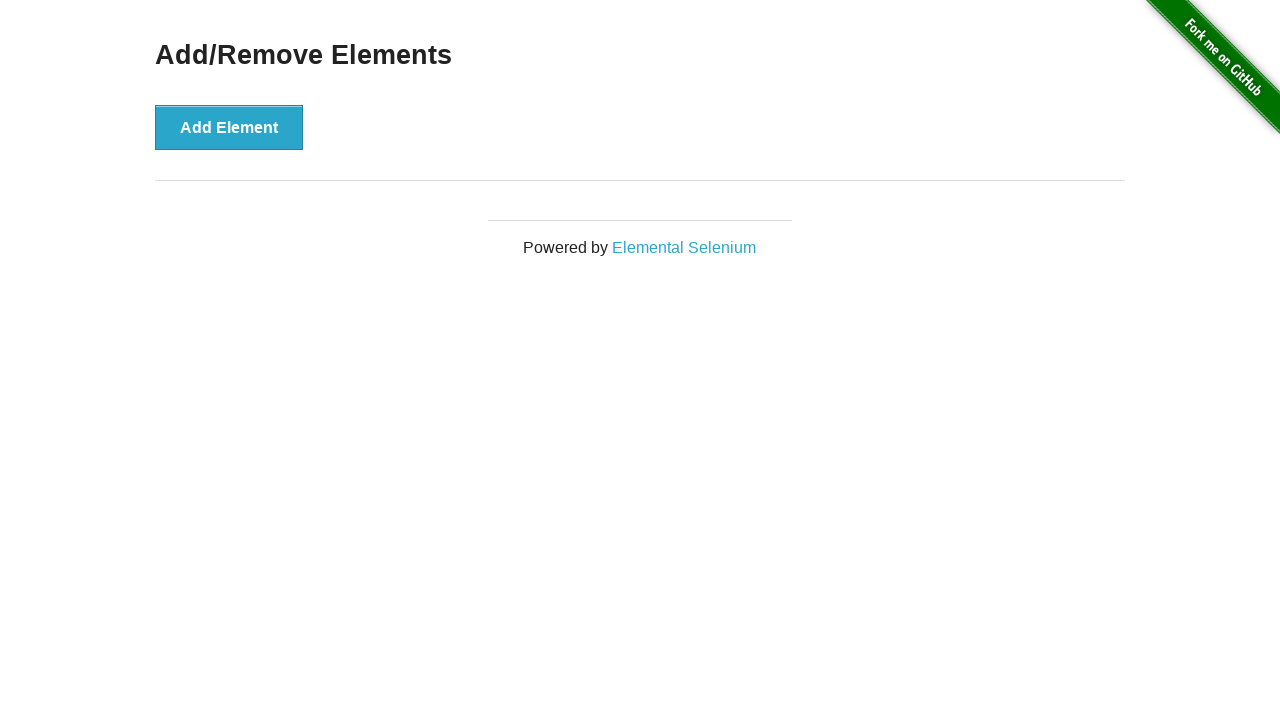

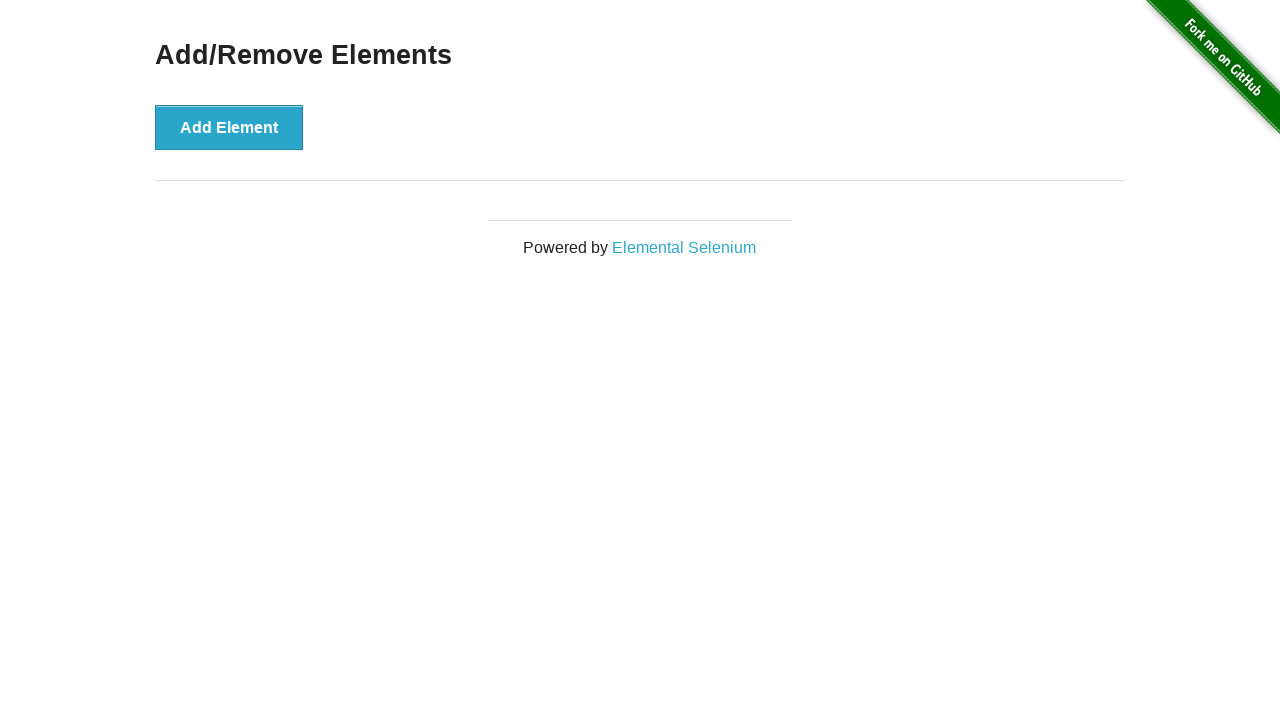